Clicks the none of these button and verifies the success message appears

Starting URL: https://neuronpedia.org/gemma-scope#analyze

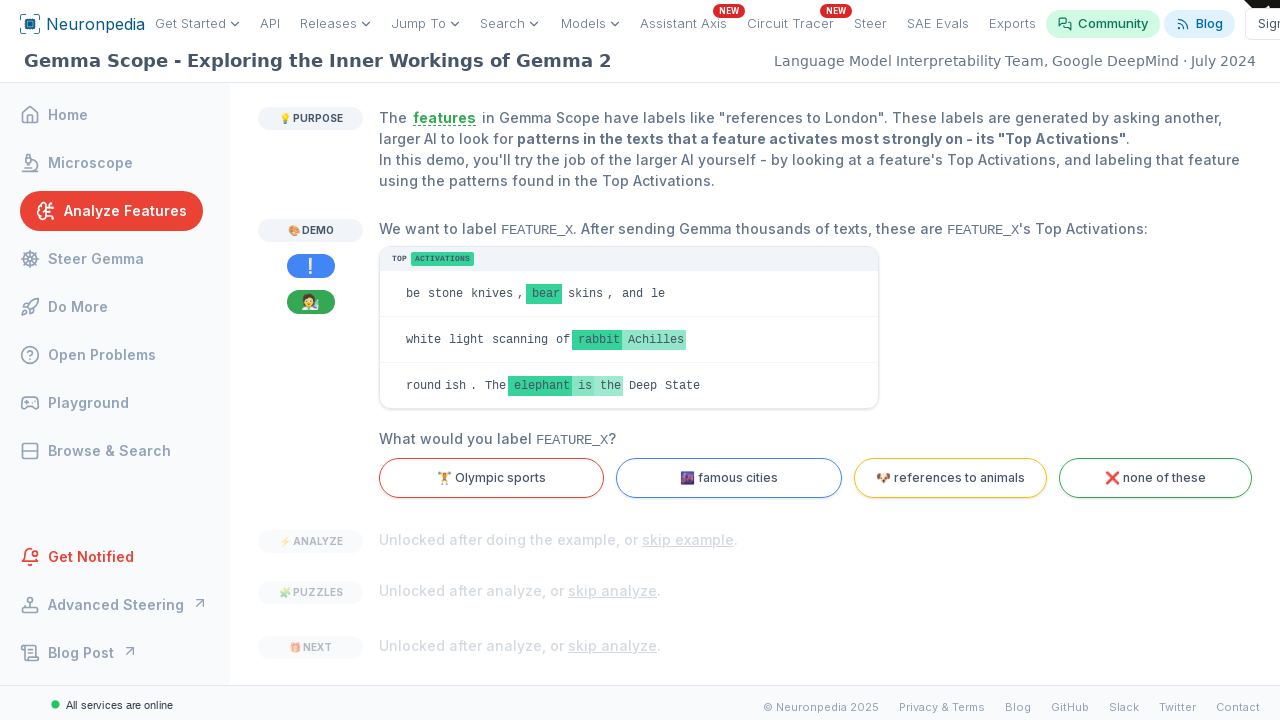

Clicked 'none of these' button at (1155, 478) on internal:text="none of these"i
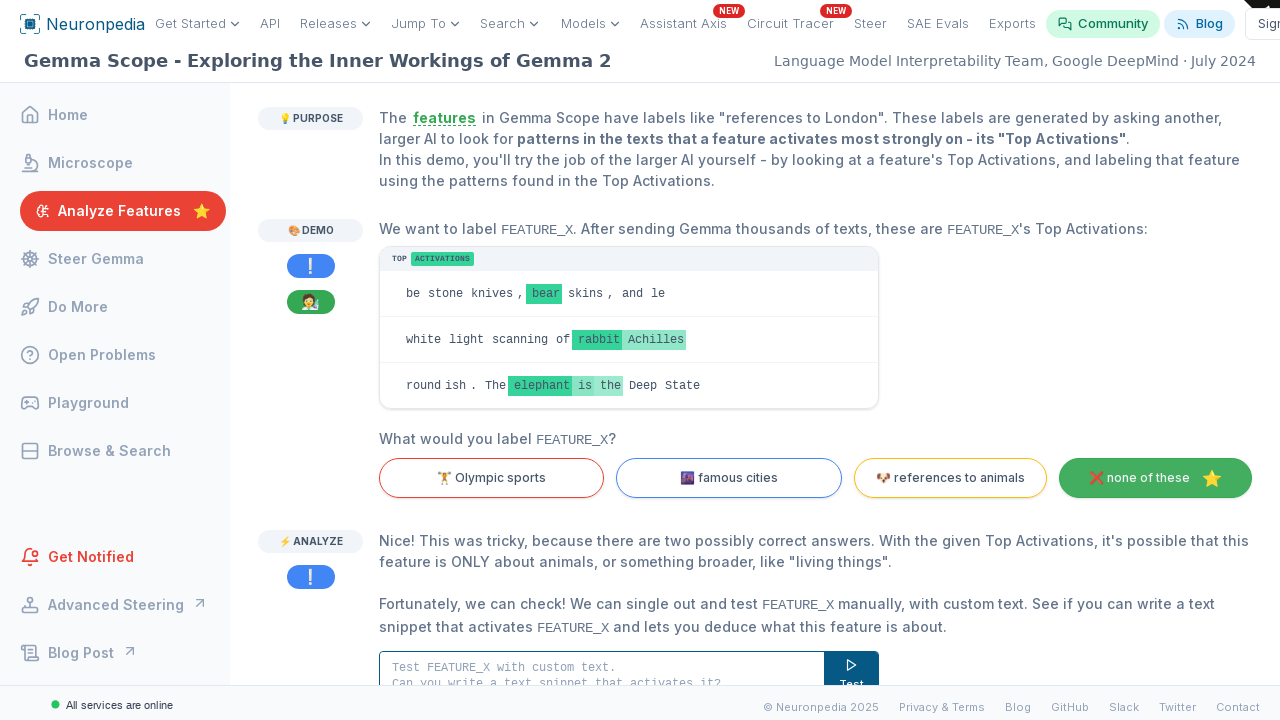

Success message appeared confirming selection
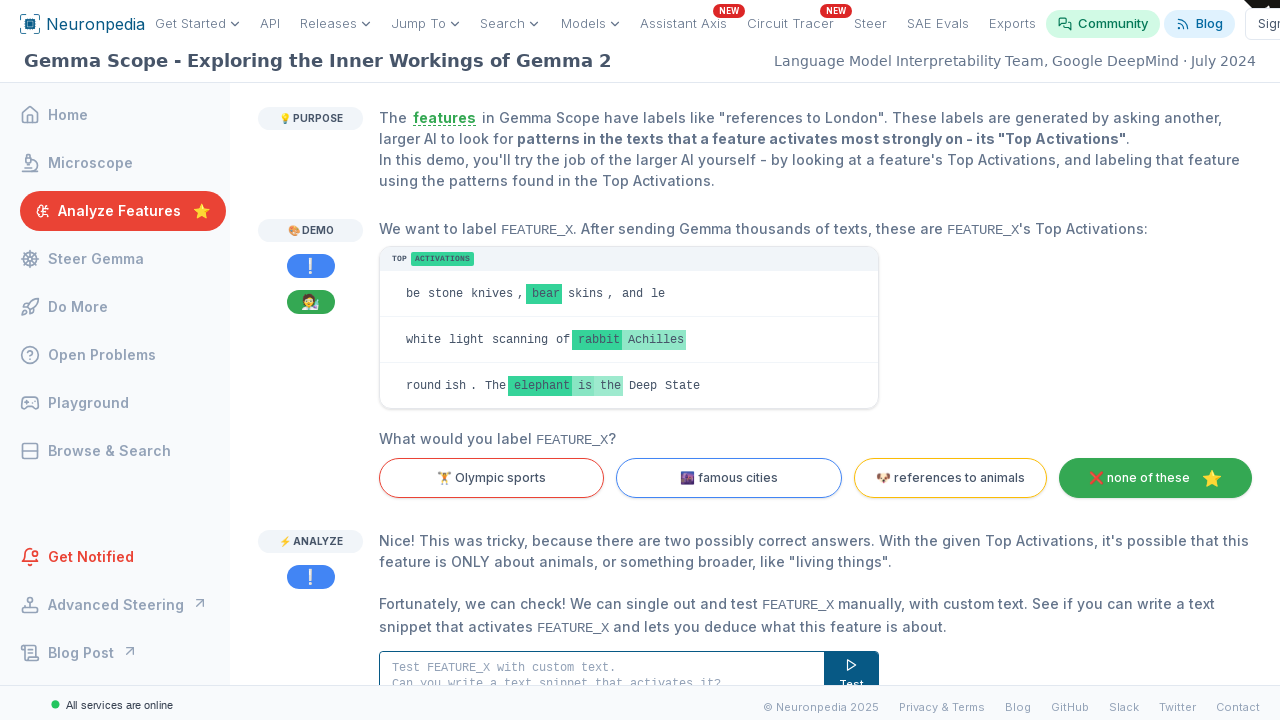

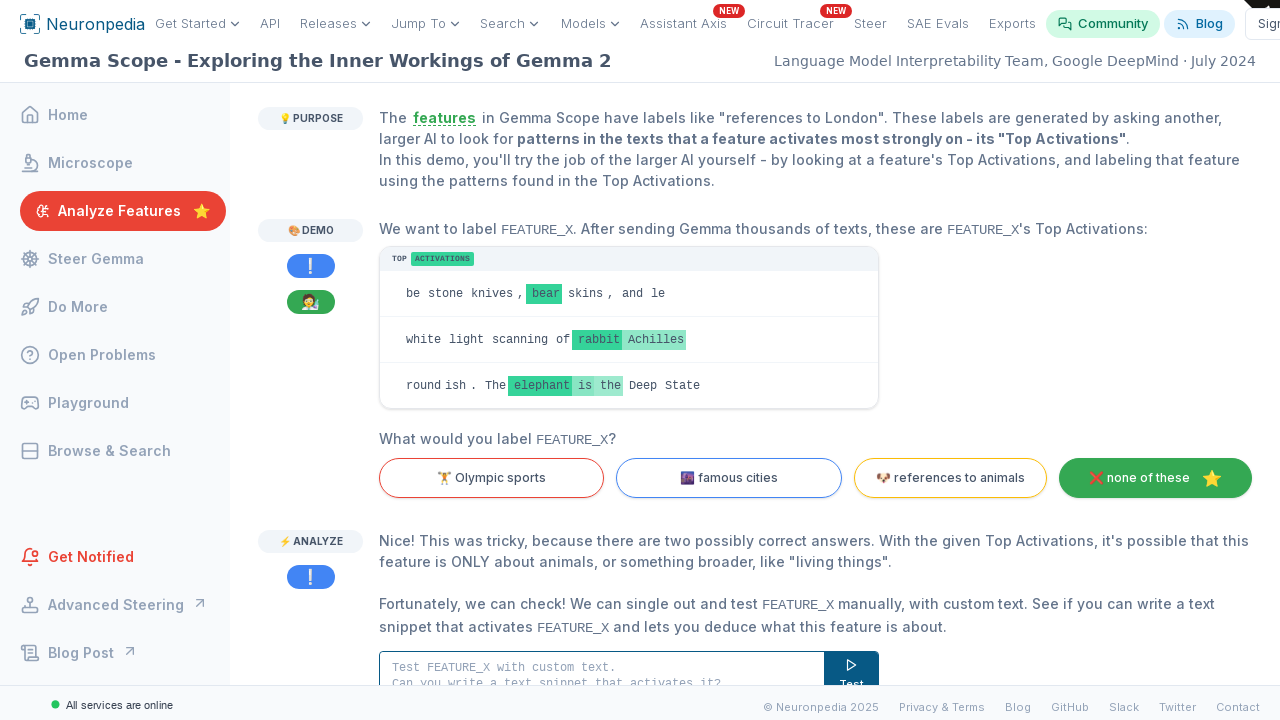